Tests JavaScript prompt alert functionality by clicking the prompt button, entering text into the alert, and dismissing it

Starting URL: https://demoqa.com/alerts

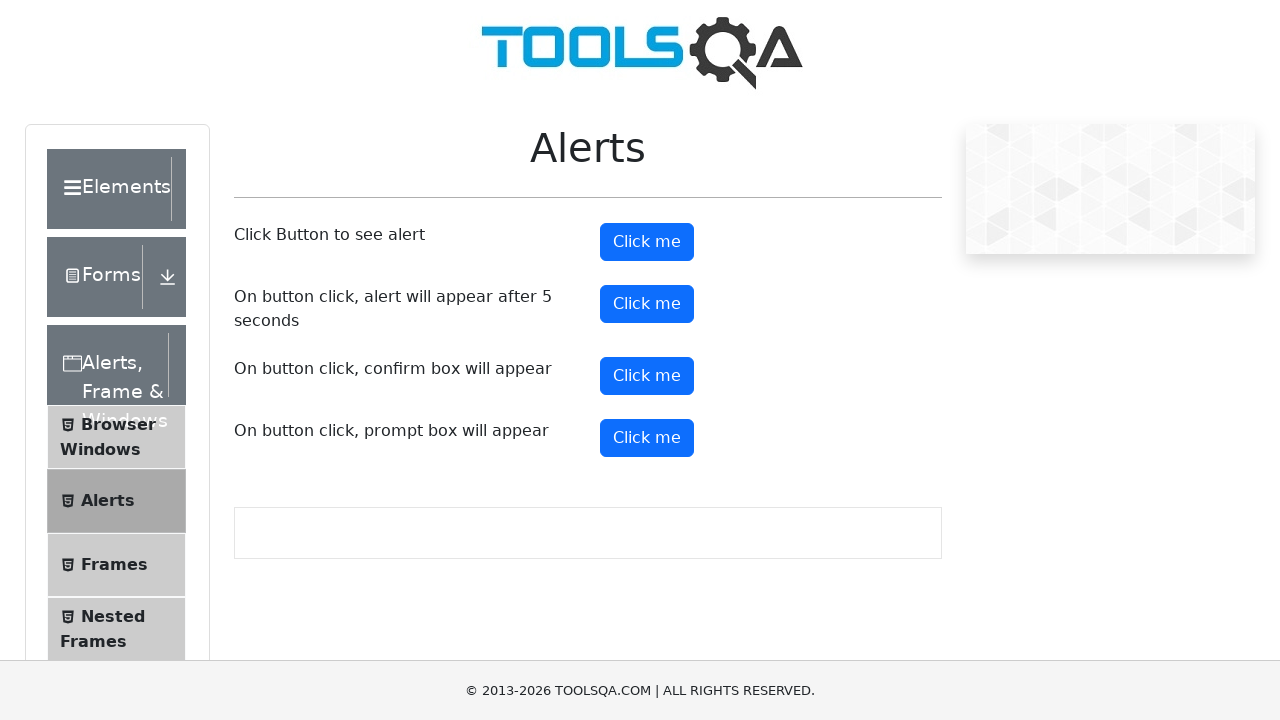

Clicked prompt button using JavaScript executor
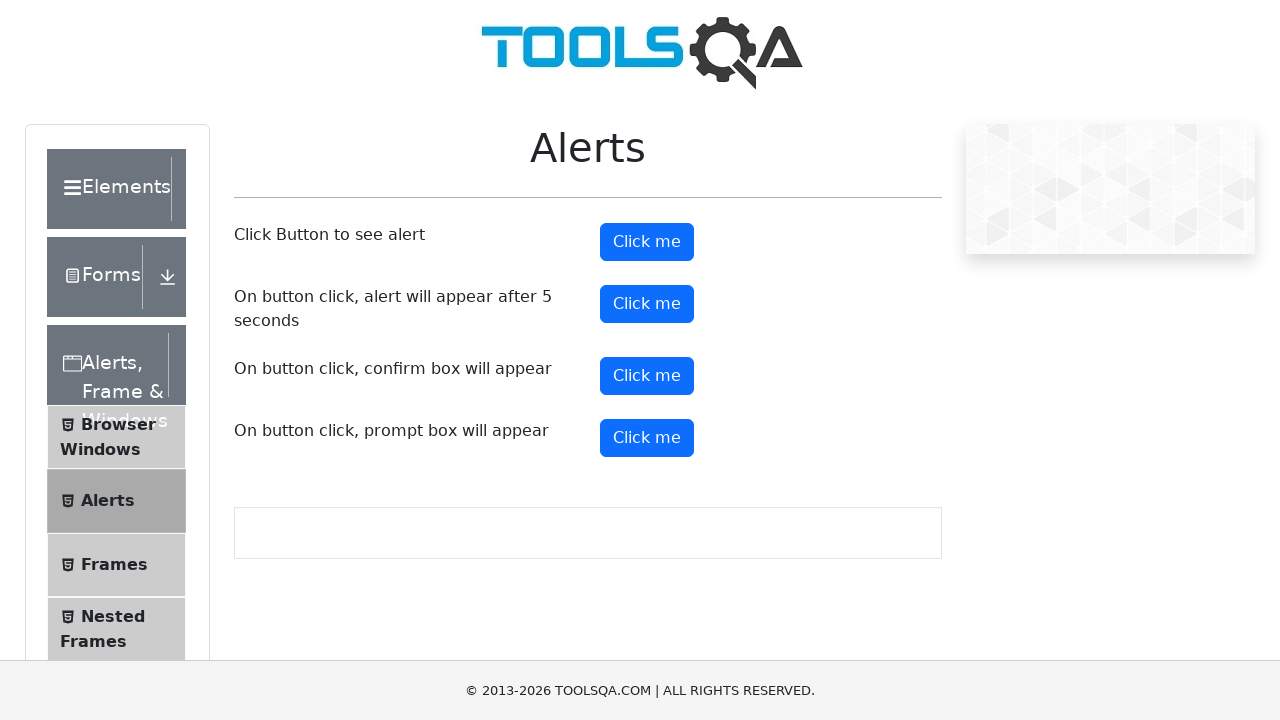

Set up dialog handler to accept prompt with text 'seniorqa'
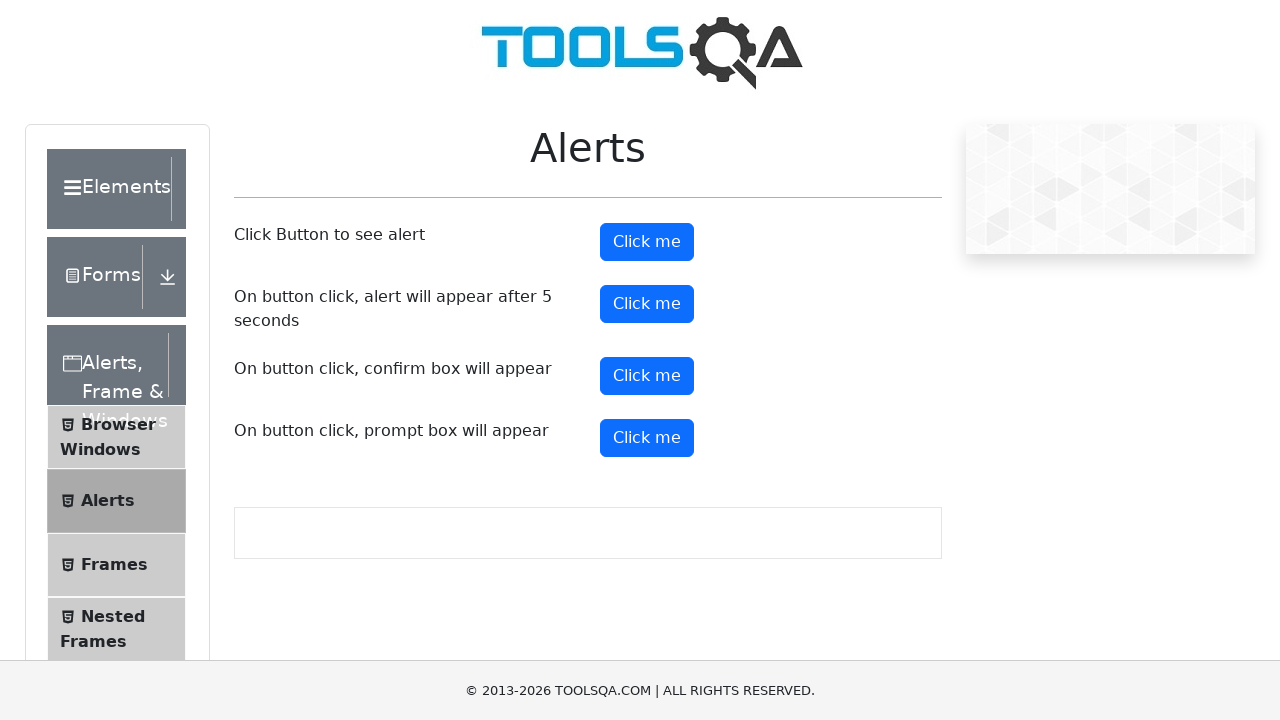

Clicked prompt button to trigger dialog at (647, 438) on #promtButton
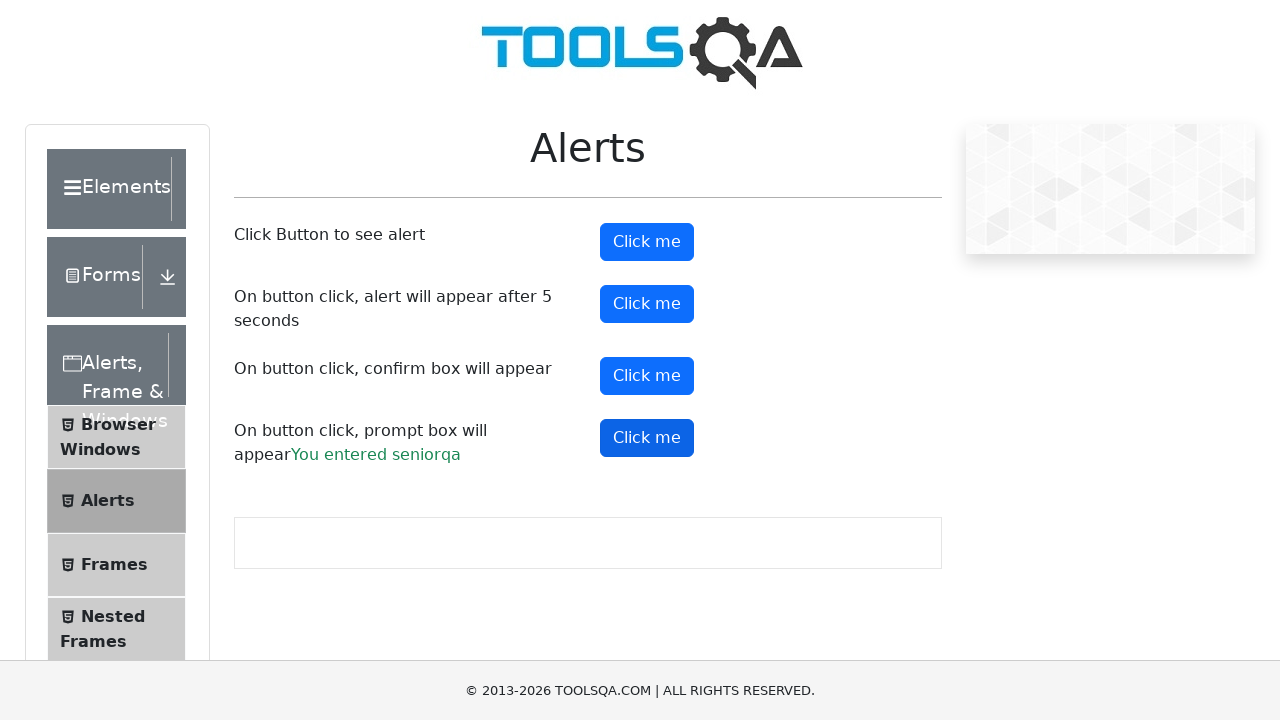

Waited 2 seconds for dialog to be processed
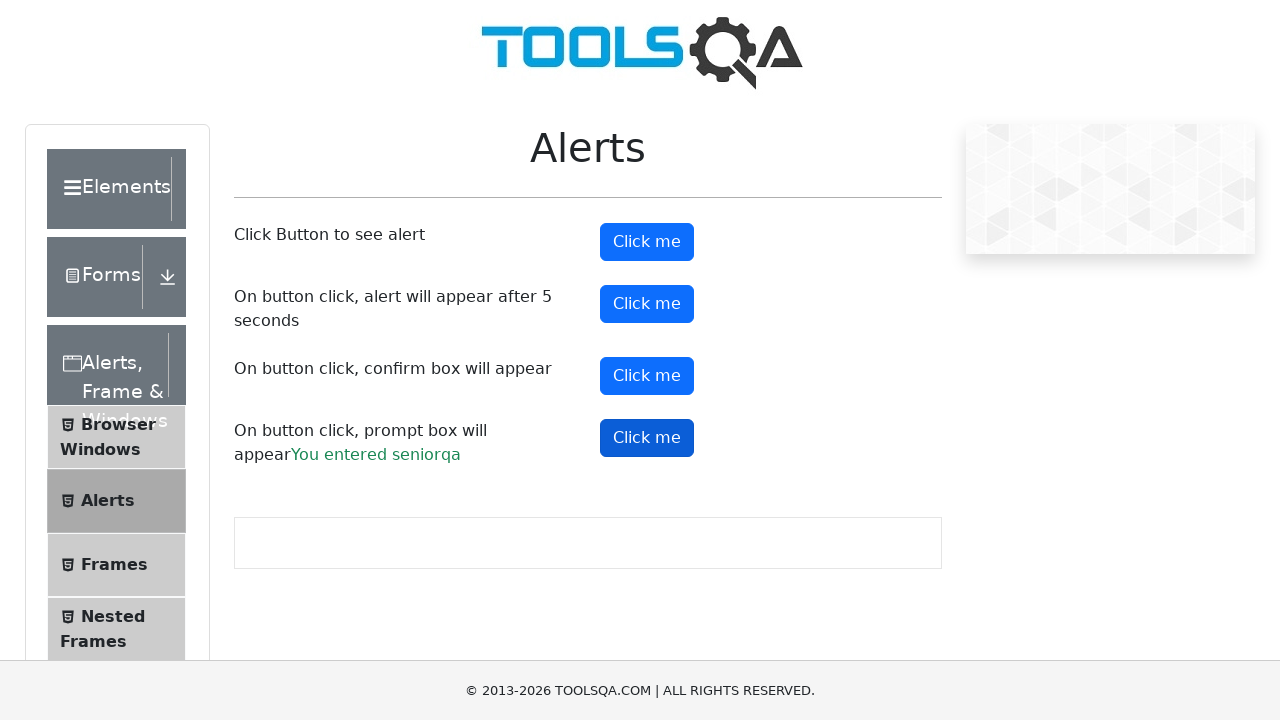

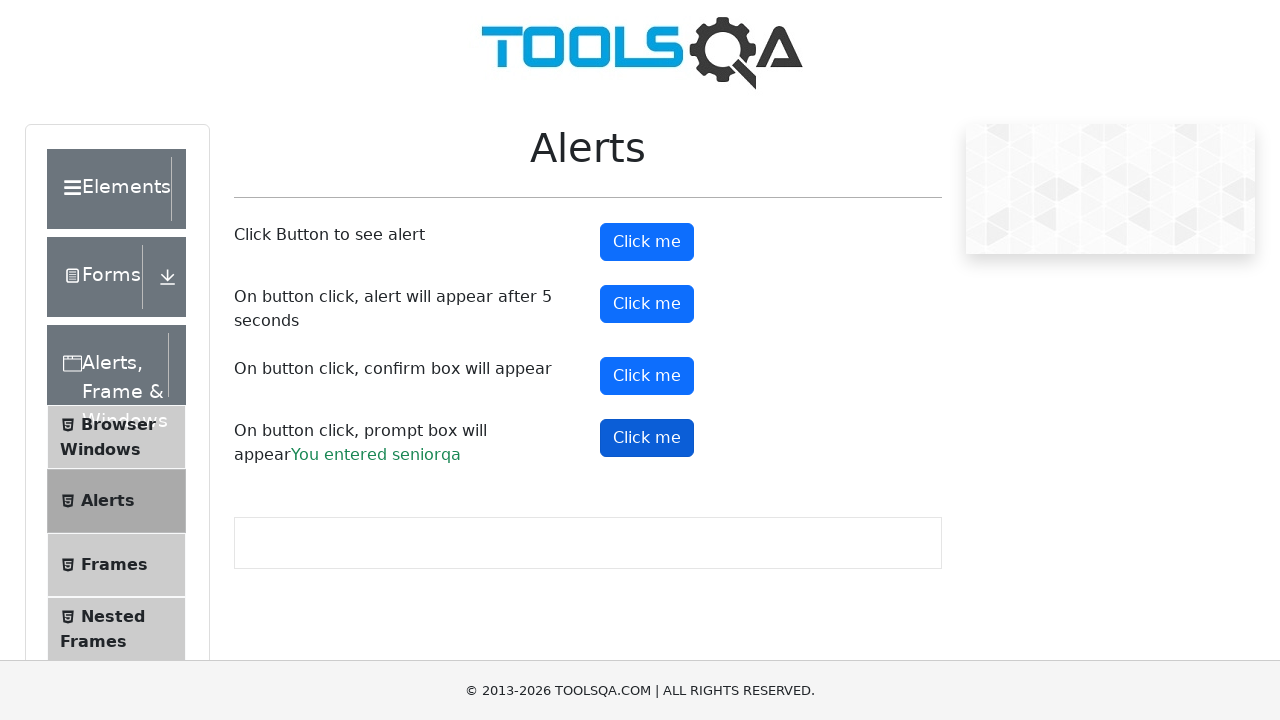